Tests navigation on the Playwright documentation site by clicking on various links and headings related to "Writing tests" and "Getting Started"

Starting URL: https://playwright.dev/docs/intro

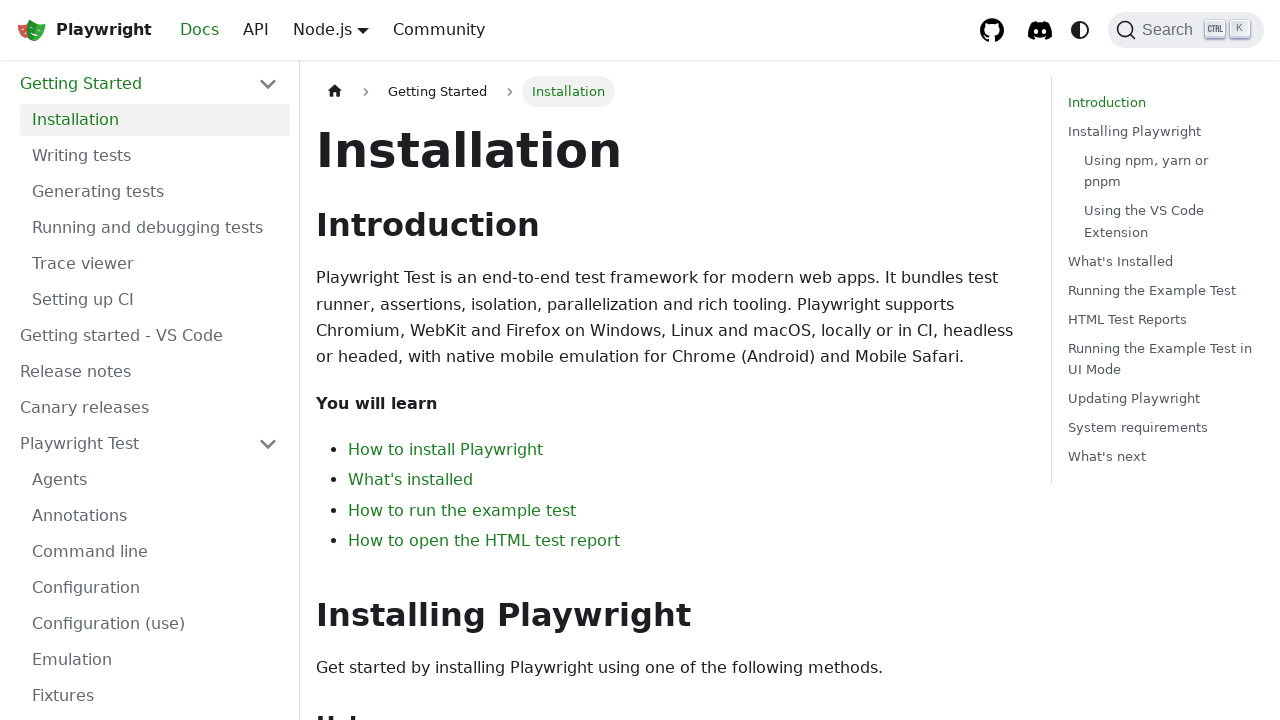

Clicked 'Writing tests' link (exact match) at (155, 156) on internal:role=link[name="Writing tests"s]
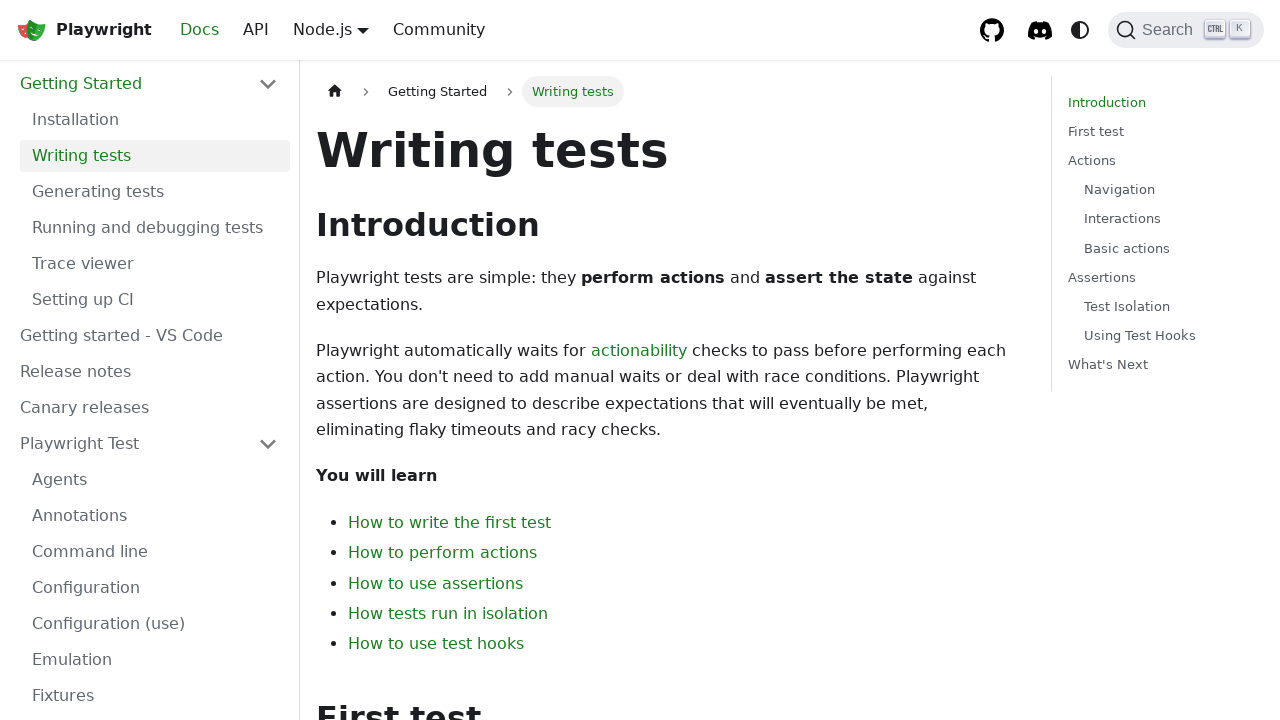

Clicked 'Writing tests' link at (155, 156) on internal:role=link[name="Writing tests"i]
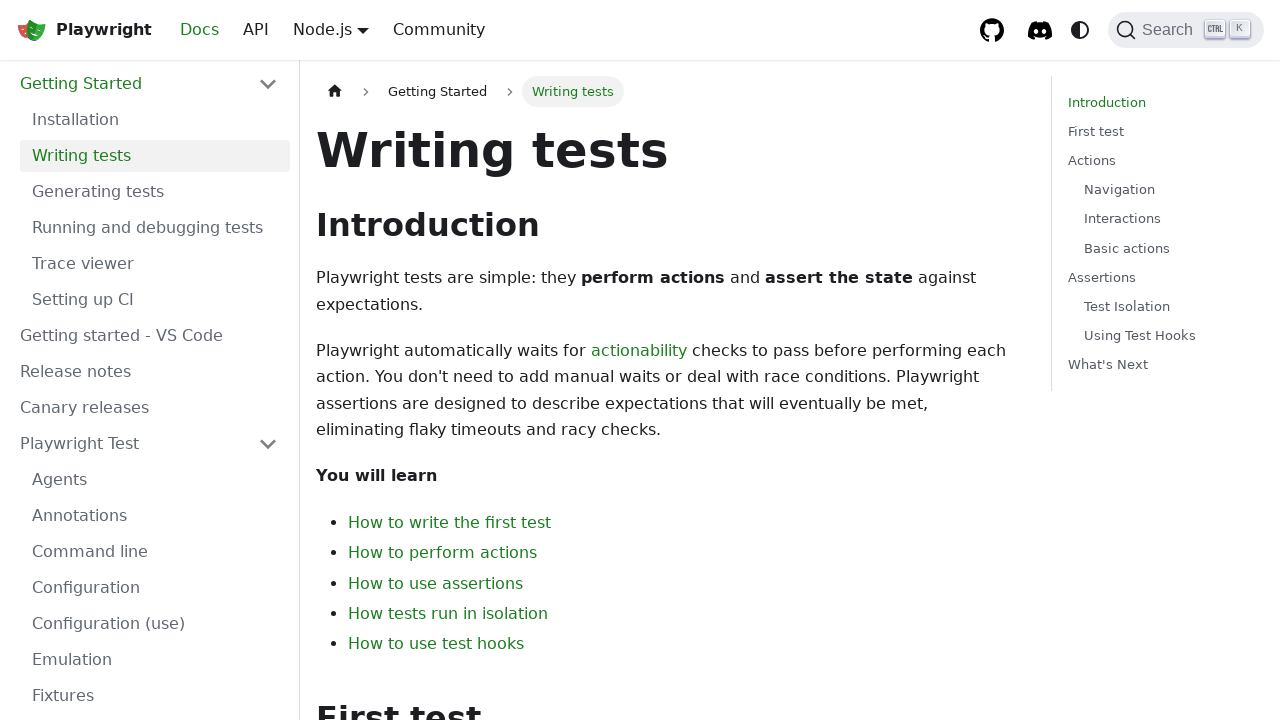

Clicked 'Getting Started' in breadcrumbs at (438, 92) on internal:label="Breadcrumbs"i >> internal:text="Getting Started"i
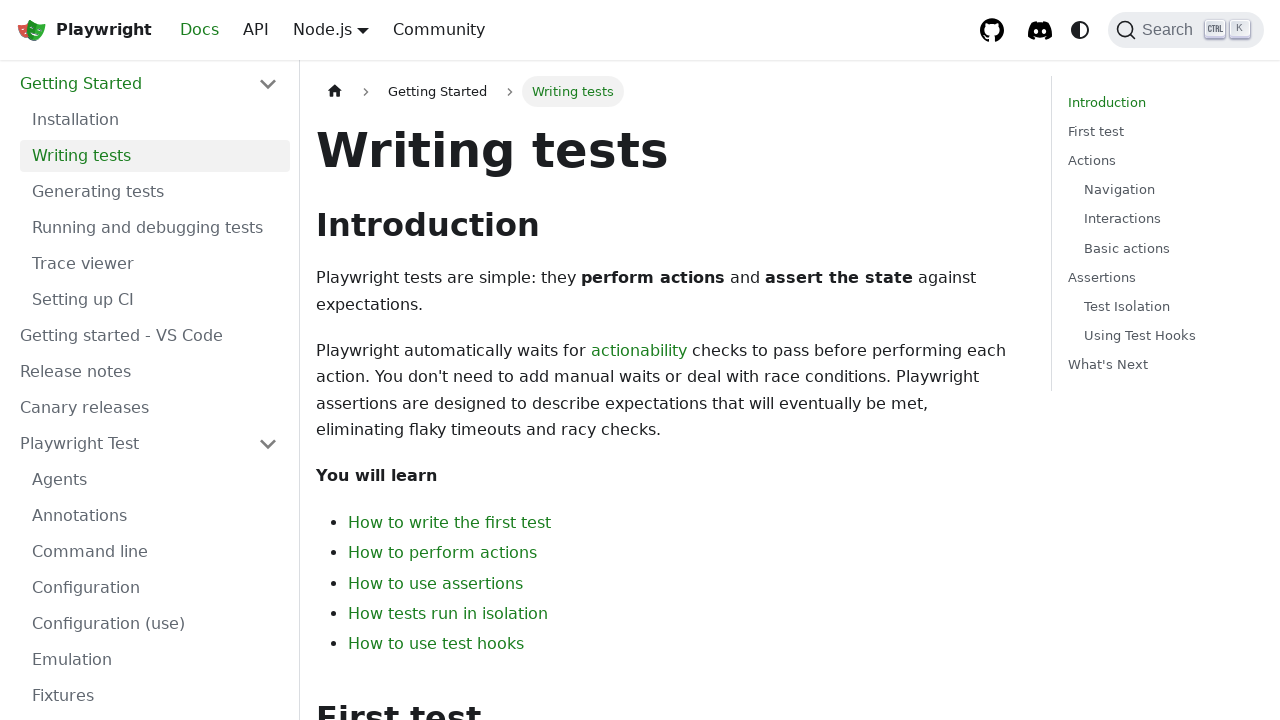

Clicked 'Writing tests' heading at (668, 150) on internal:role=heading[name="Writing tests"i]
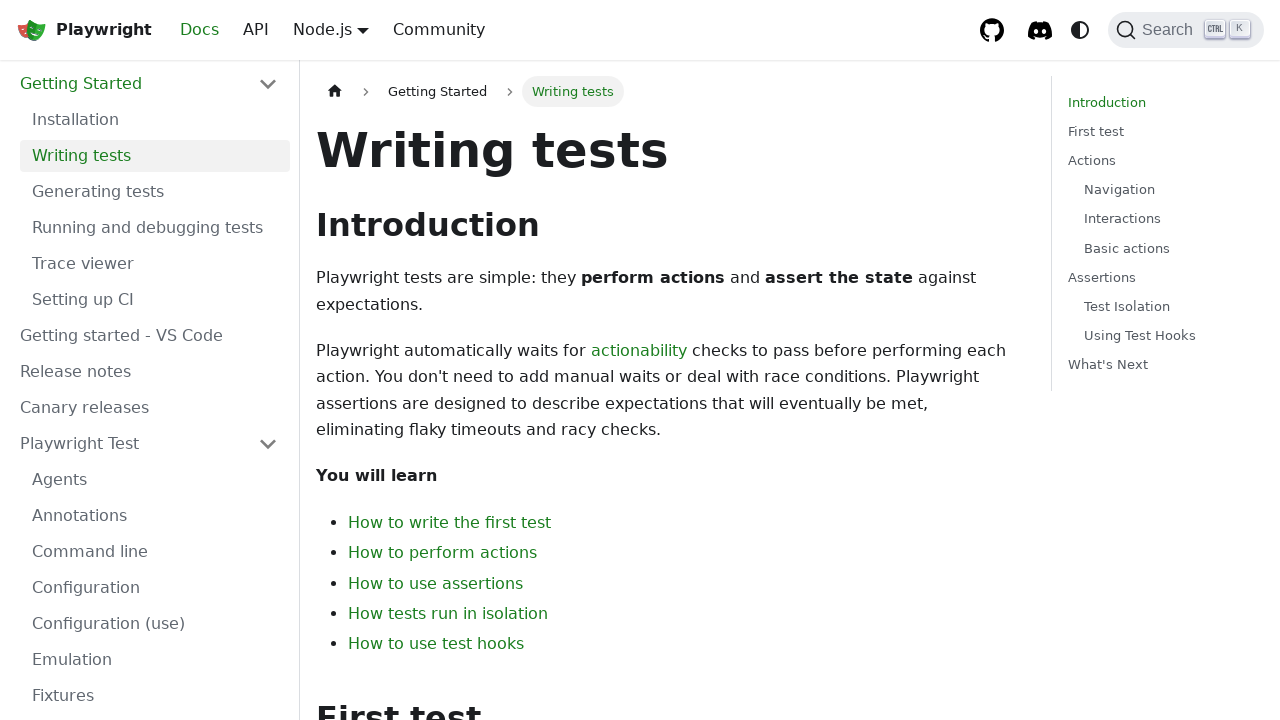

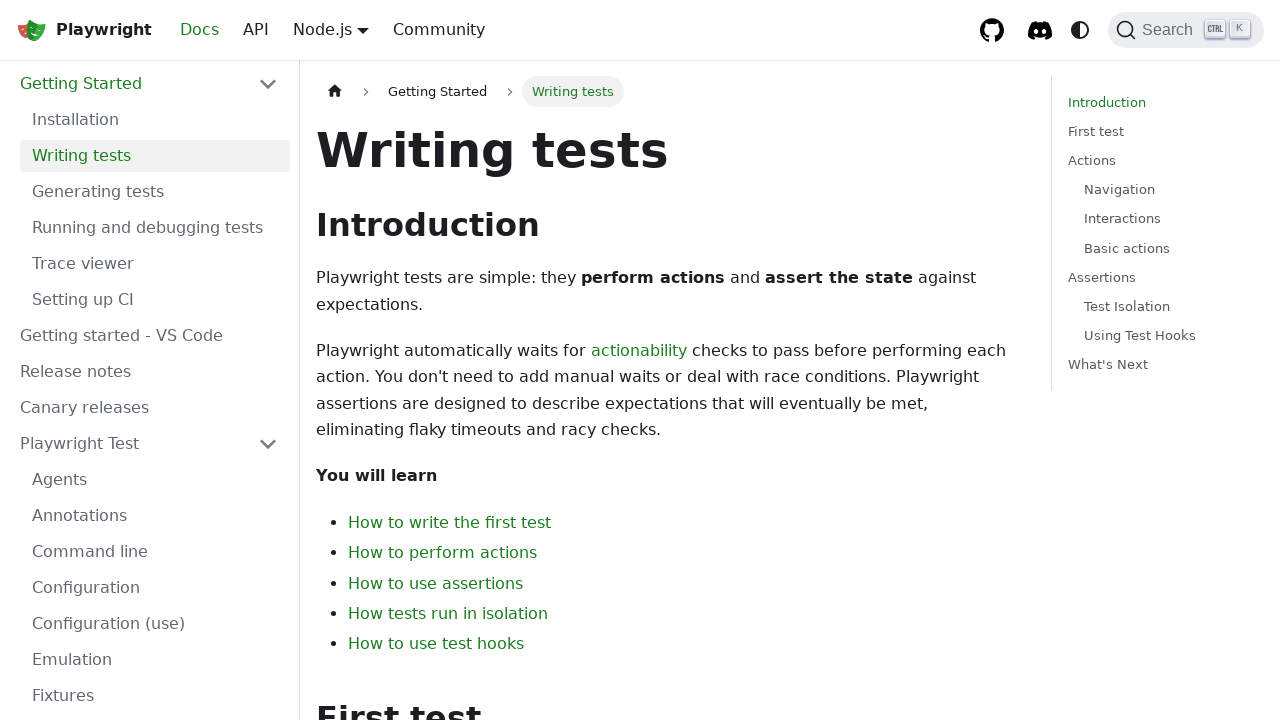